Tests the add and remove element functionality by clicking add button to create an element, then clicking delete button to remove it, and repeating the process

Starting URL: https://the-internet.herokuapp.com/add_remove_elements/

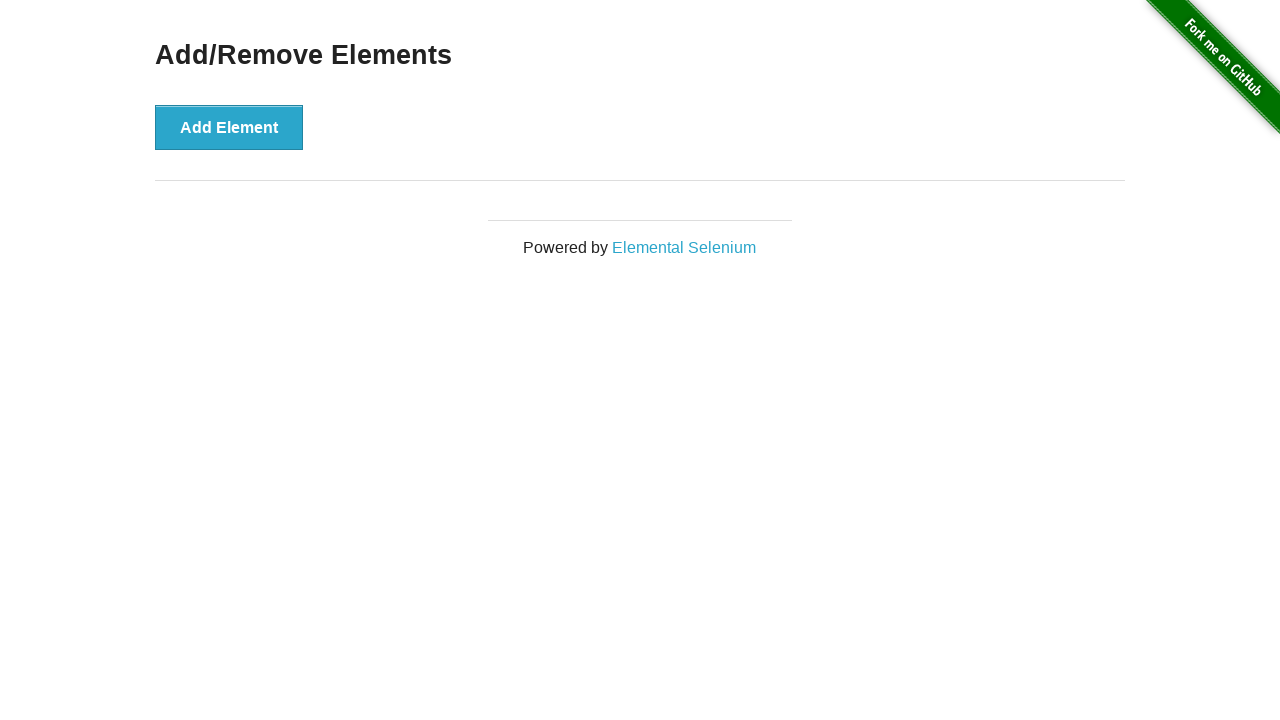

Clicked Add Element button to create a new element at (229, 127) on button:has-text('Add Element')
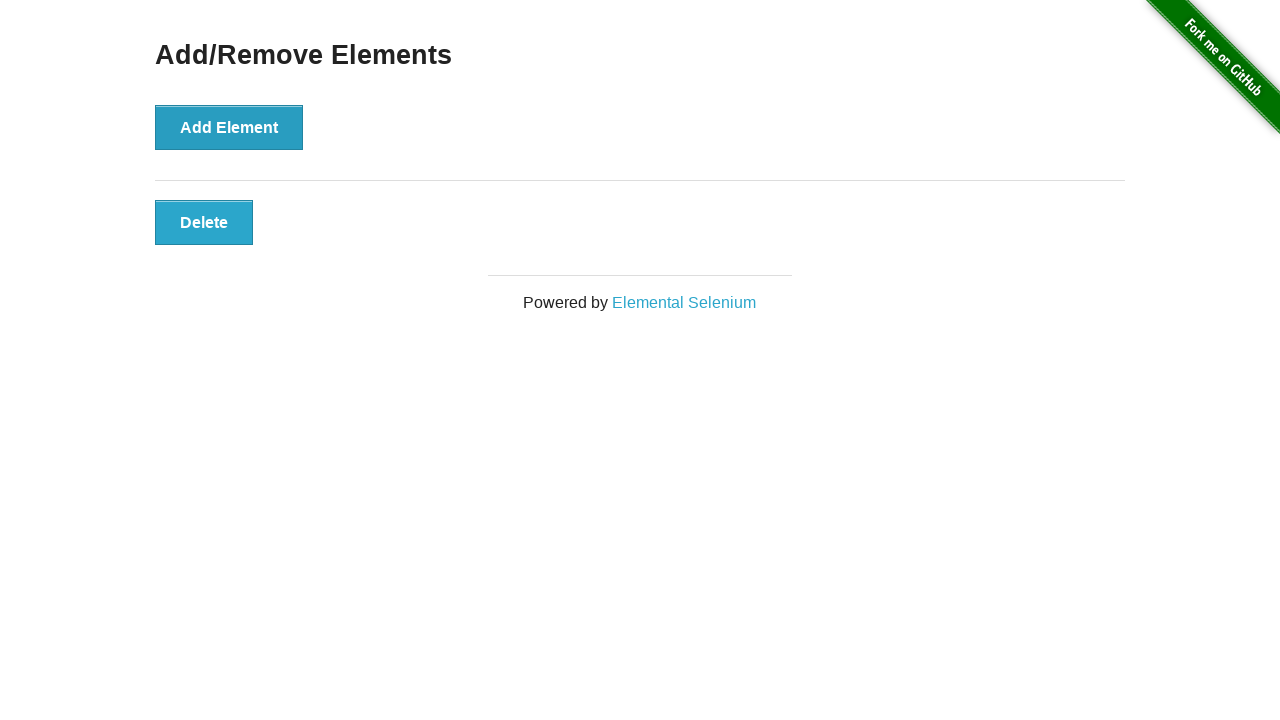

Clicked Delete button to remove the created element at (204, 222) on button:has-text('Delete')
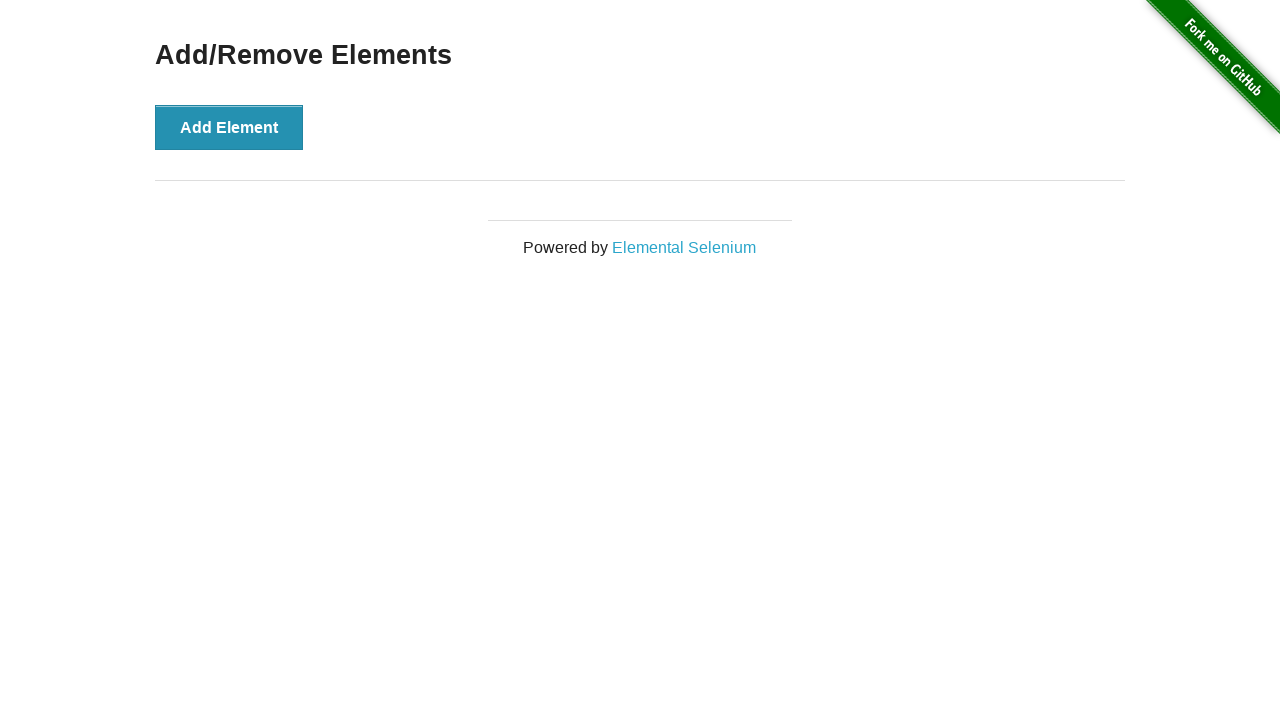

Clicked Add Element button again to create another element at (229, 127) on button:has-text('Add Element')
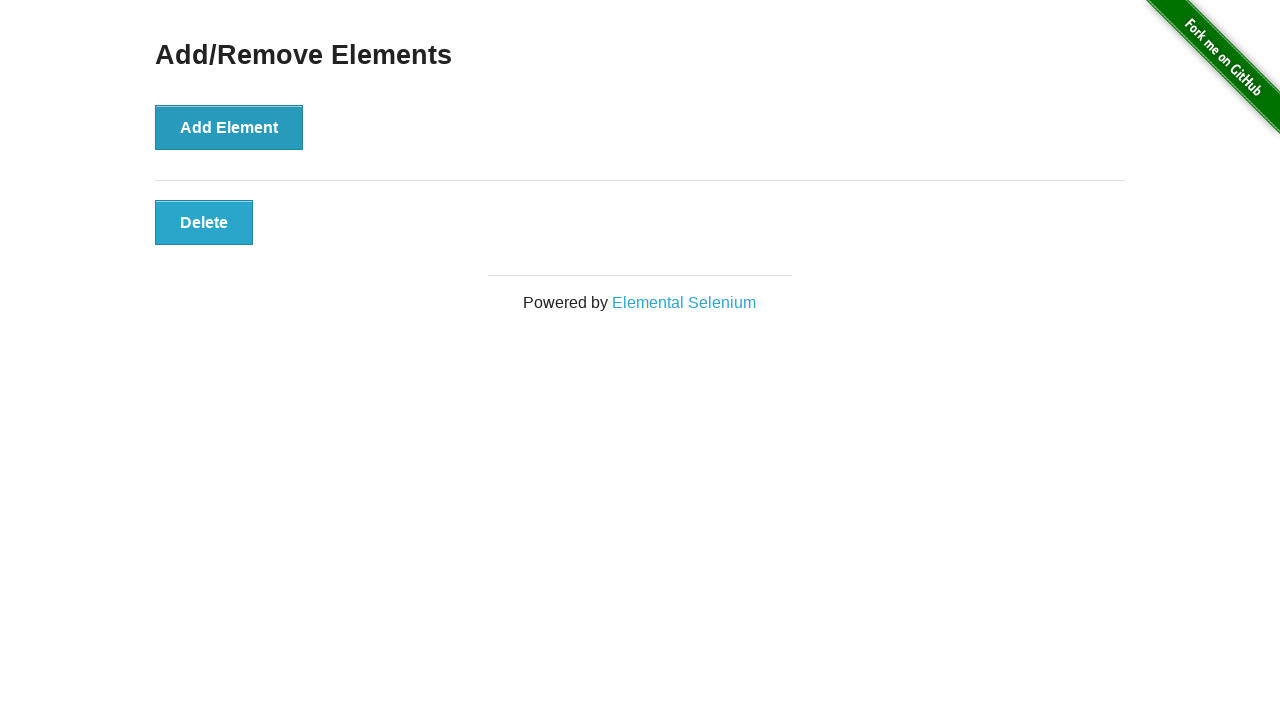

Clicked Delete button again to remove the element at (204, 222) on button:has-text('Delete')
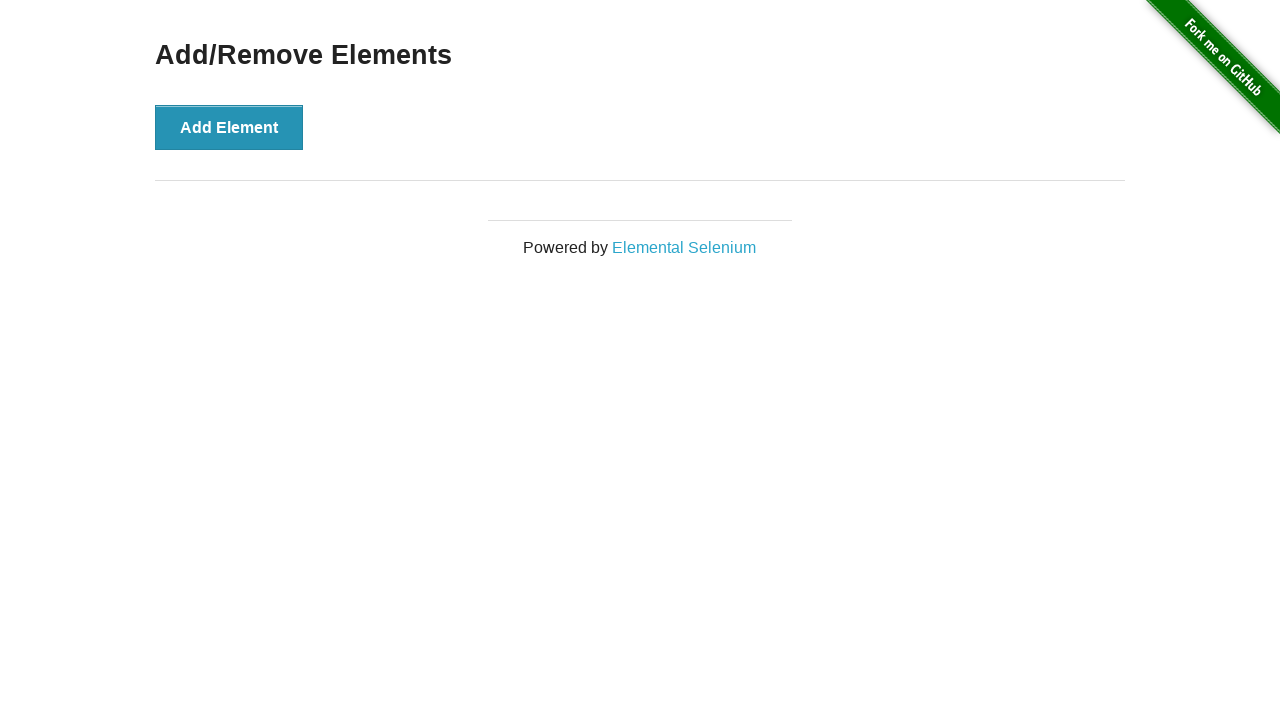

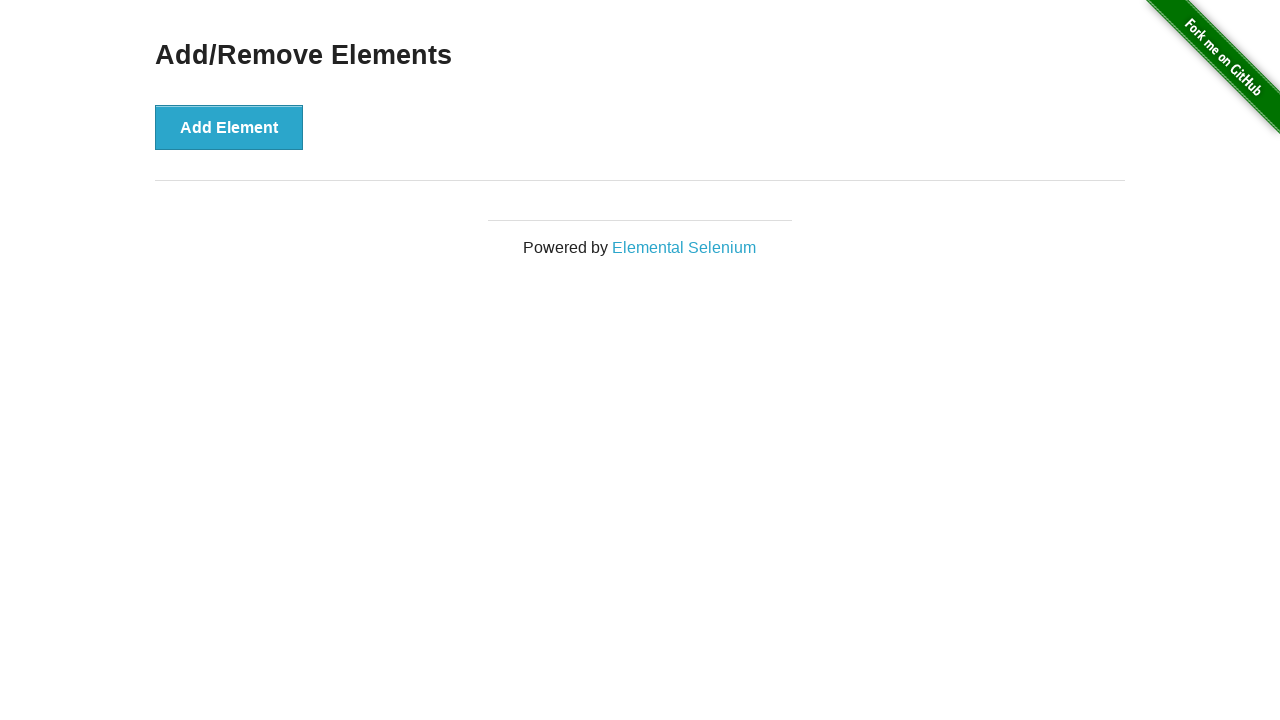